Fills out a practice registration form on DemoQA including personal details (name, email, gender, phone), date of birth selection, subjects, hobbies, address, and submits the form to verify successful submission.

Starting URL: https://demoqa.com/automation-practice-form

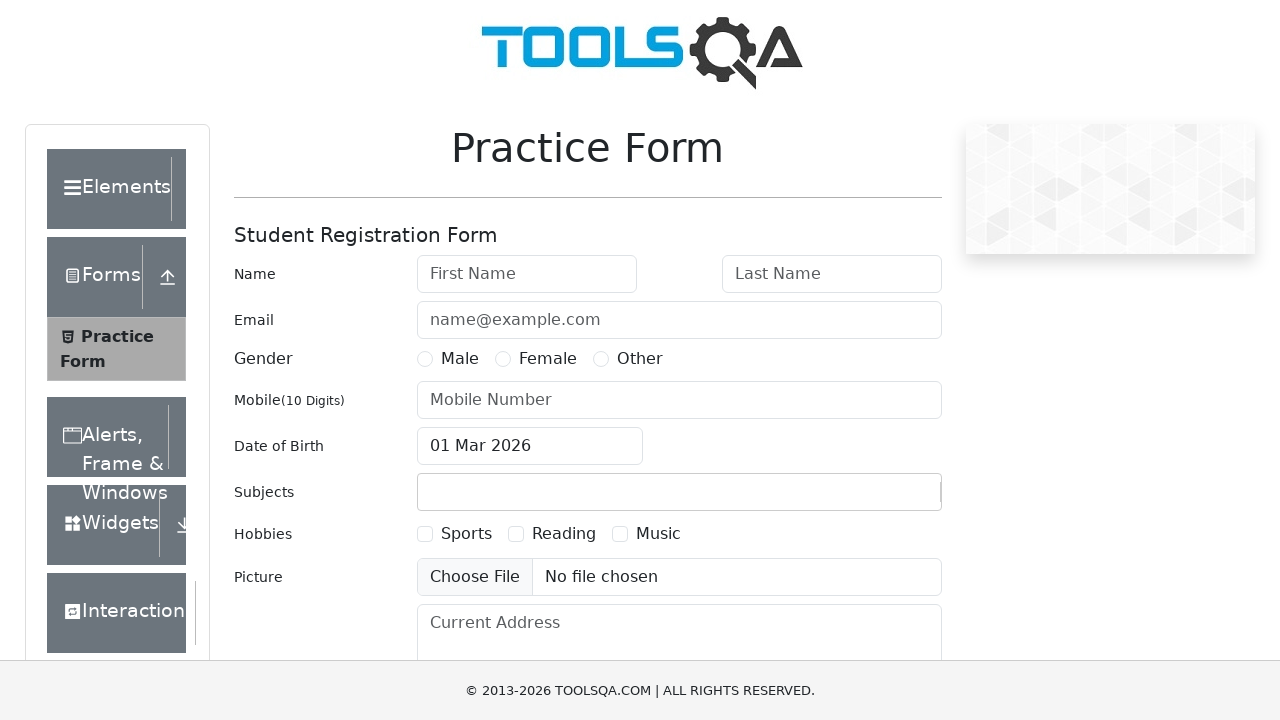

Waited for practice form to be visible
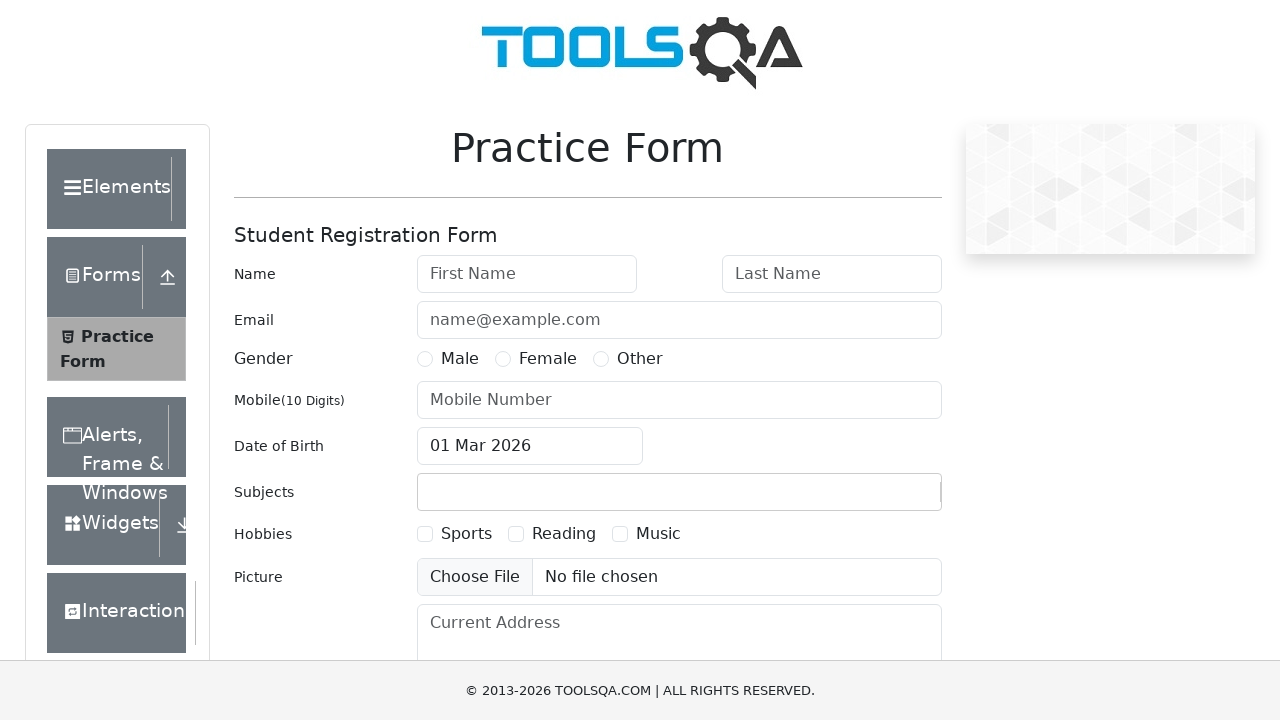

Filled first name field with 'Maryam' on #firstName
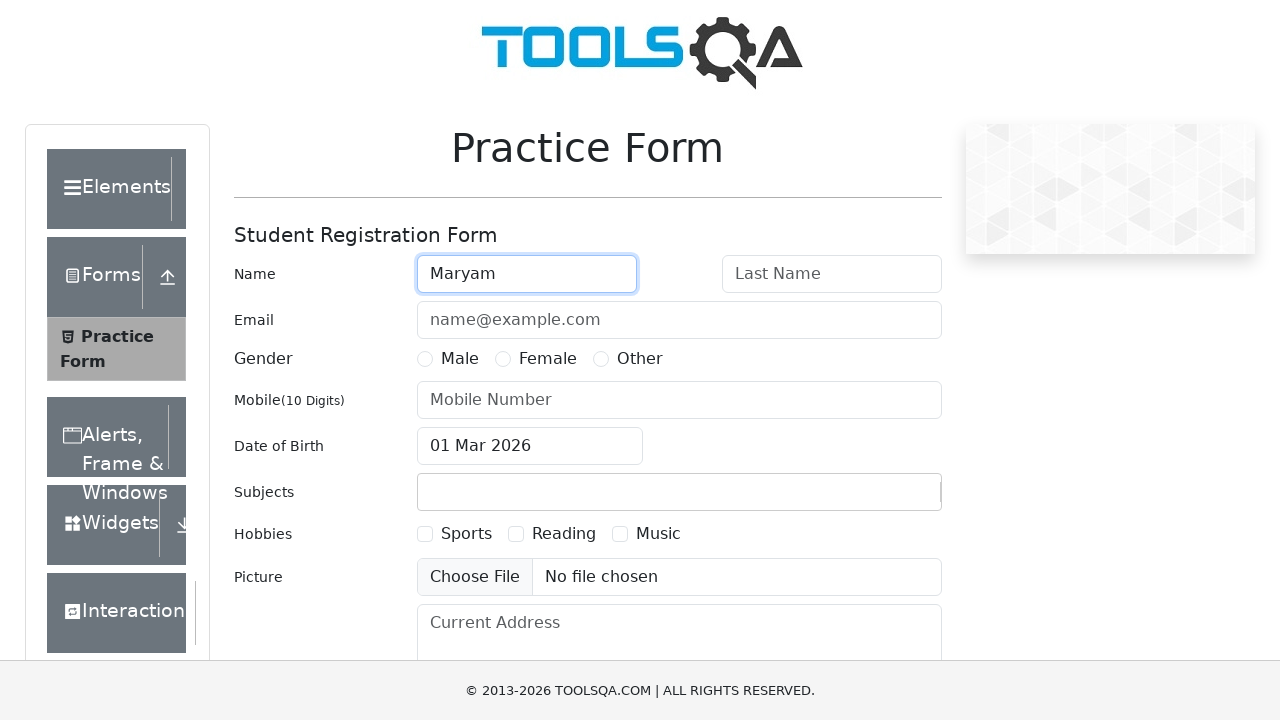

Filled last name field with 'Adnan' on #lastName
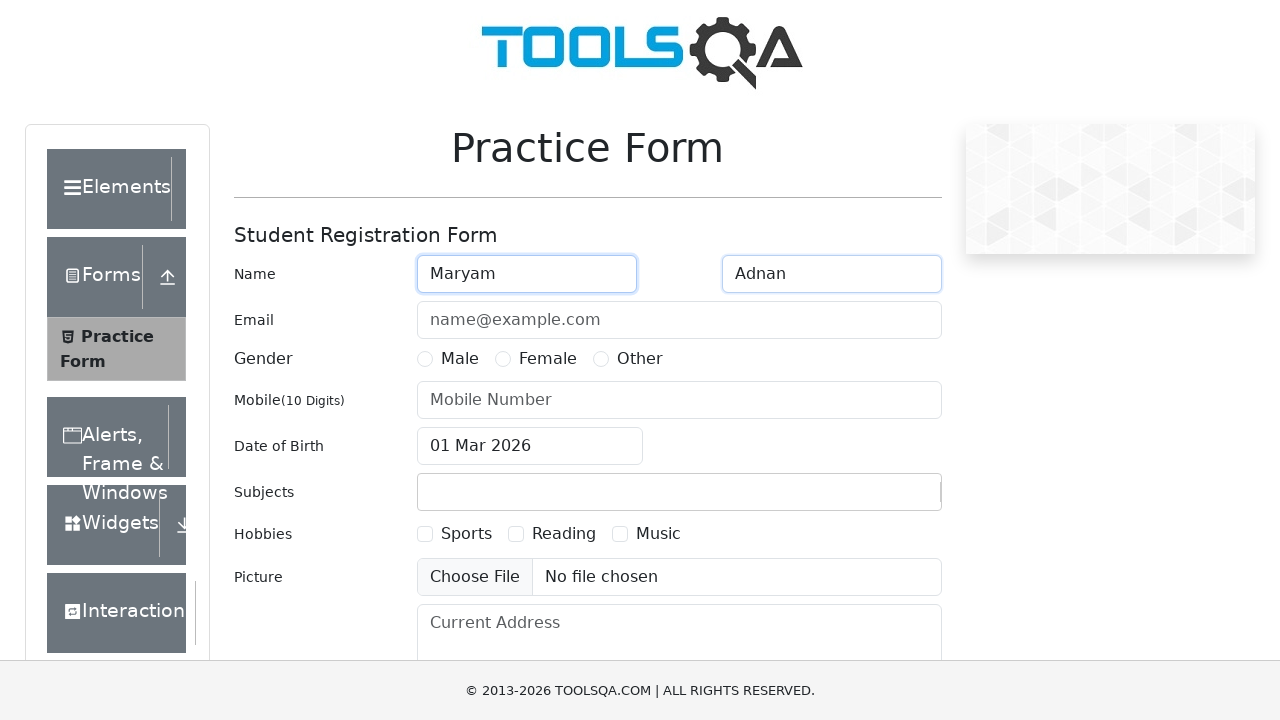

Filled email field with 'maryam.adnan@testmail.com' on #userEmail
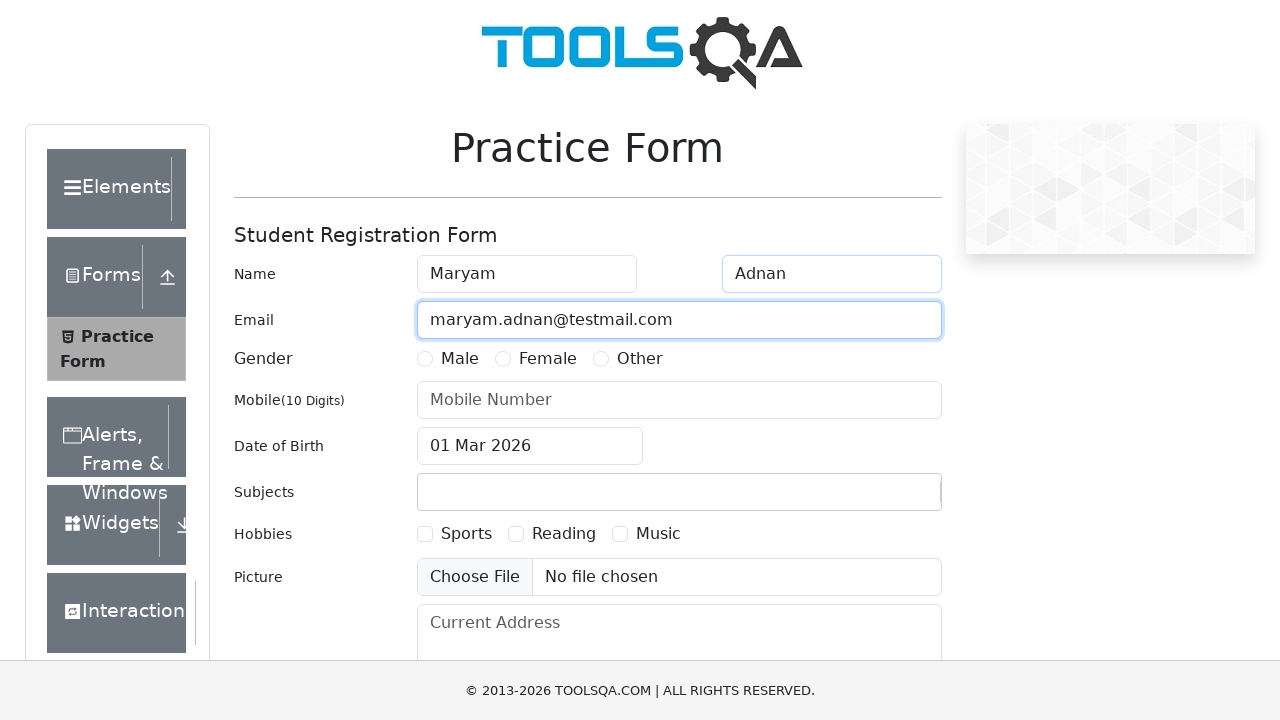

Selected Female gender option at (548, 359) on label[for='gender-radio-2']
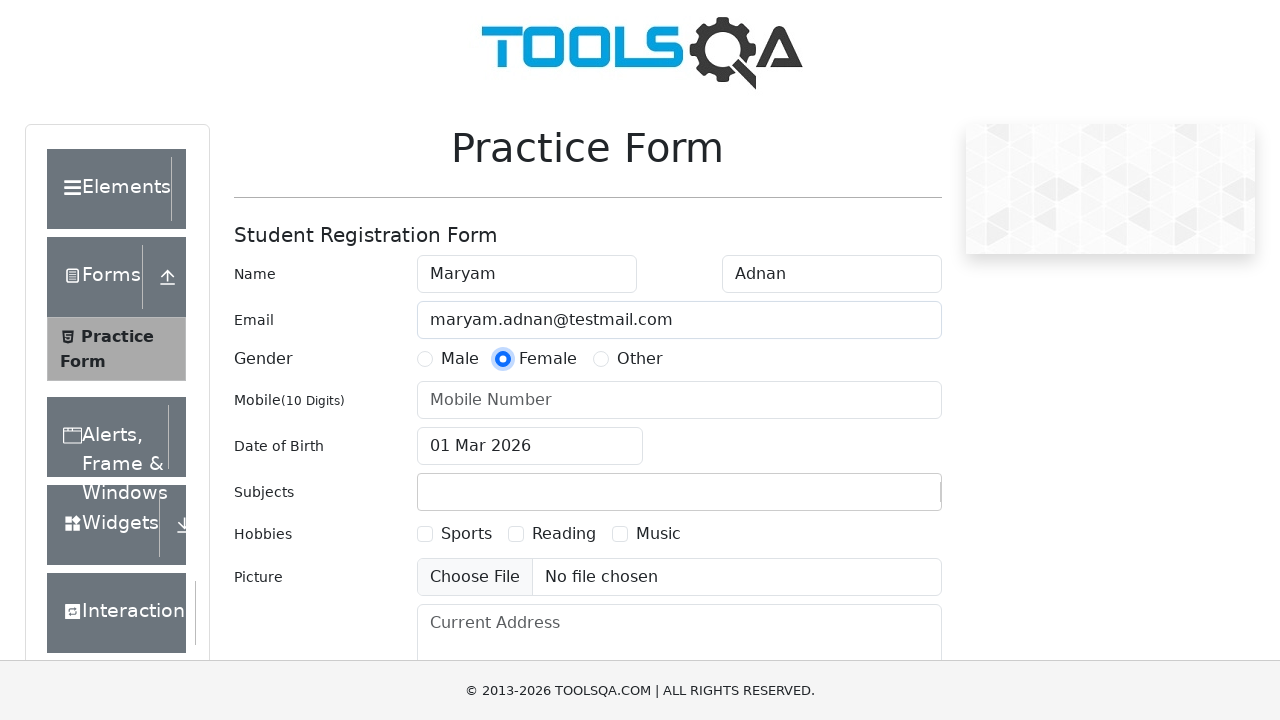

Filled mobile number field with '1234567890' on #userNumber
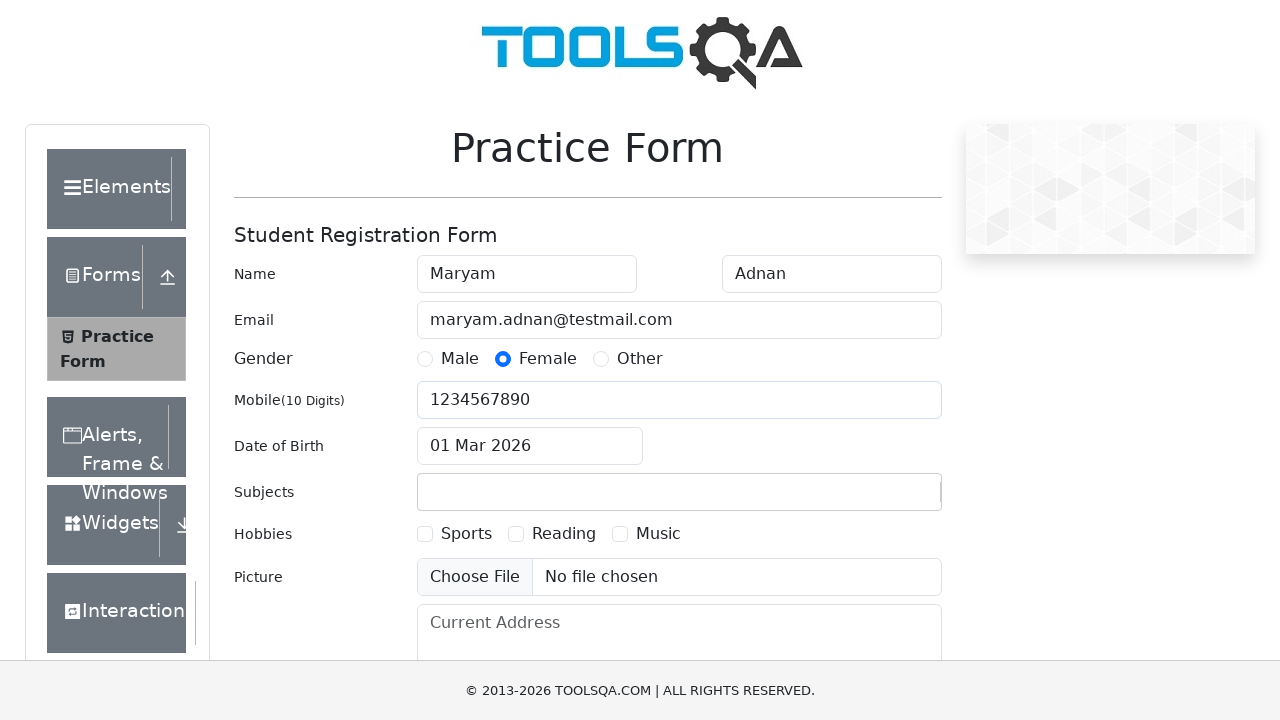

Clicked date of birth input field to open date picker at (530, 446) on #dateOfBirthInput
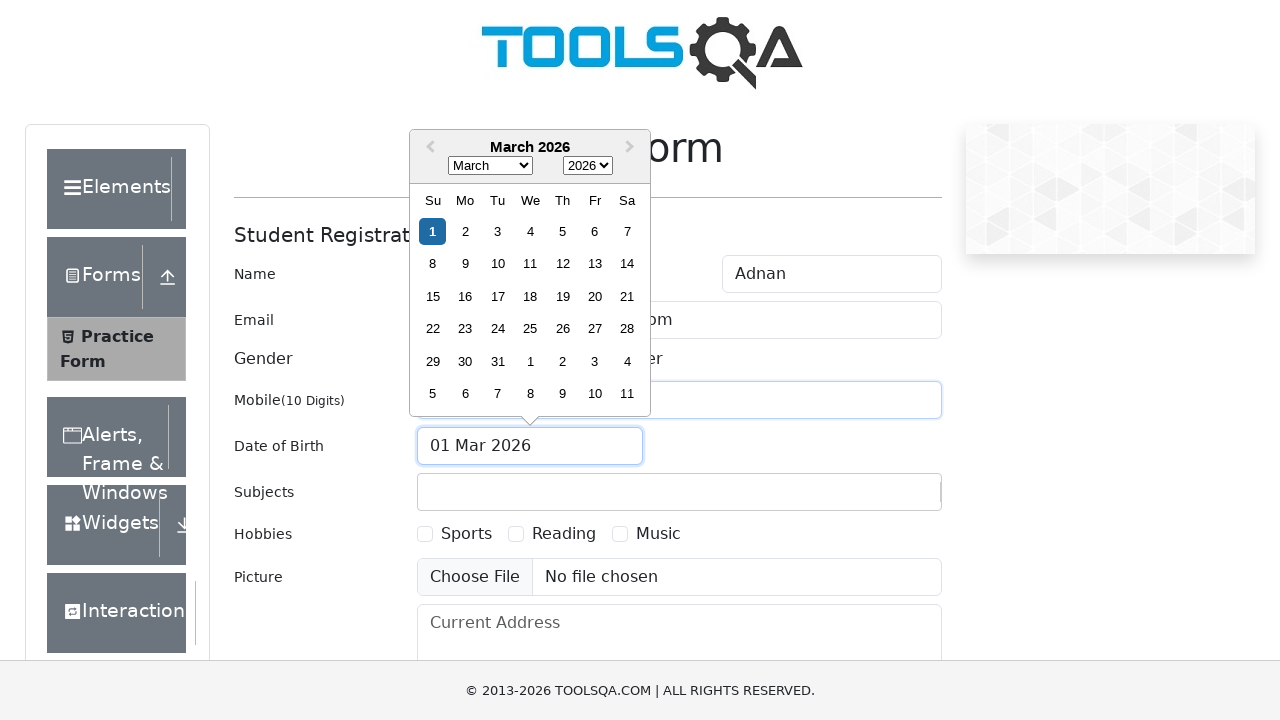

Selected year 1989 from date picker on .react-datepicker__year-select
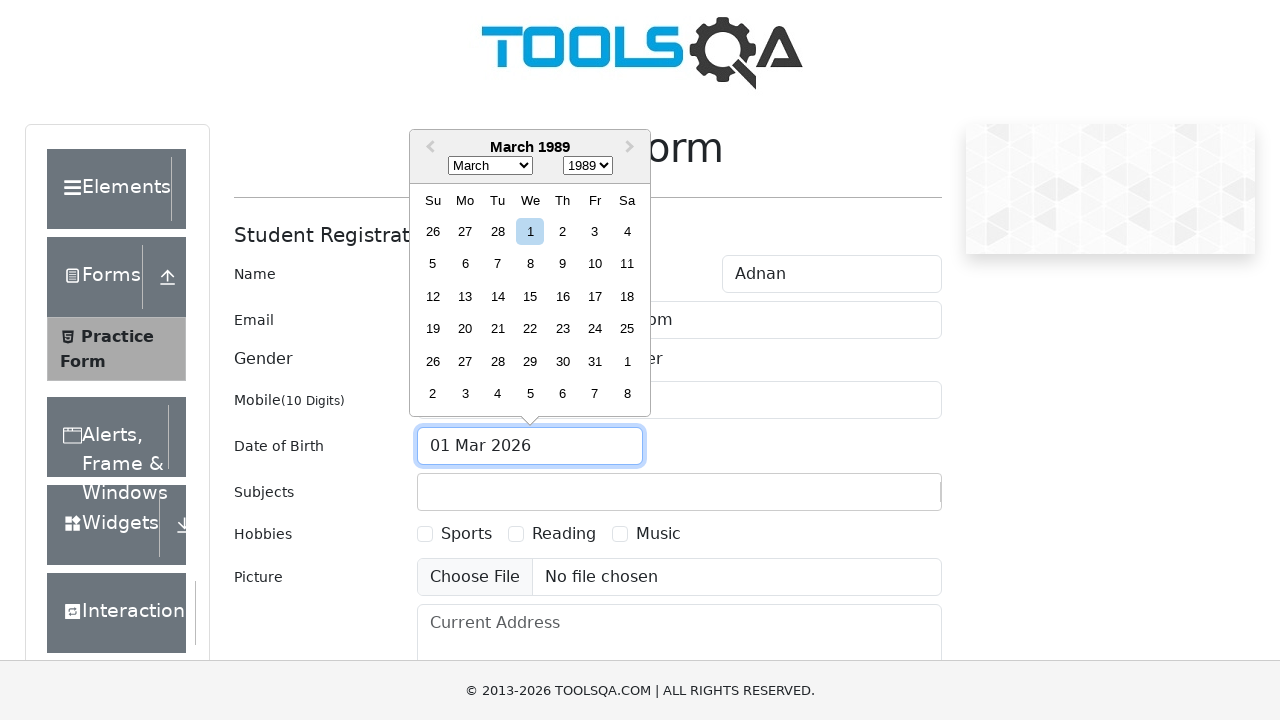

Selected February from date picker on .react-datepicker__month-select
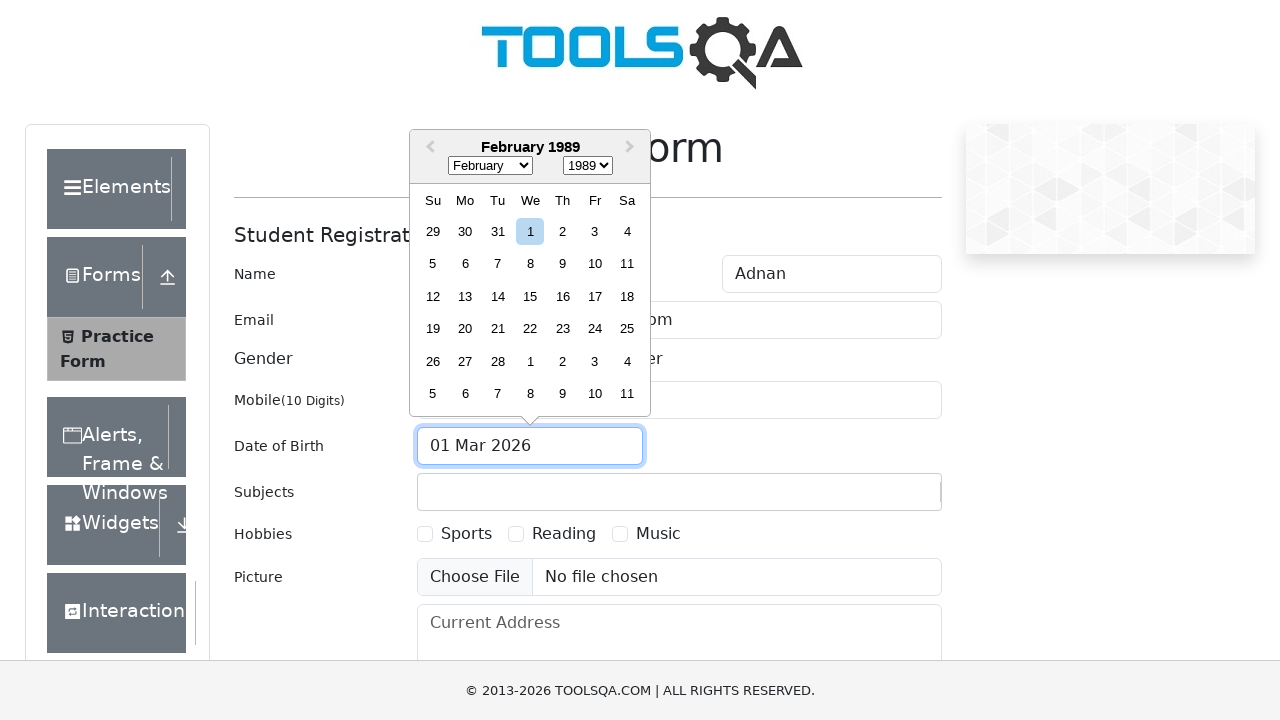

Selected 18th day from date picker at (627, 296) on .react-datepicker__day--018
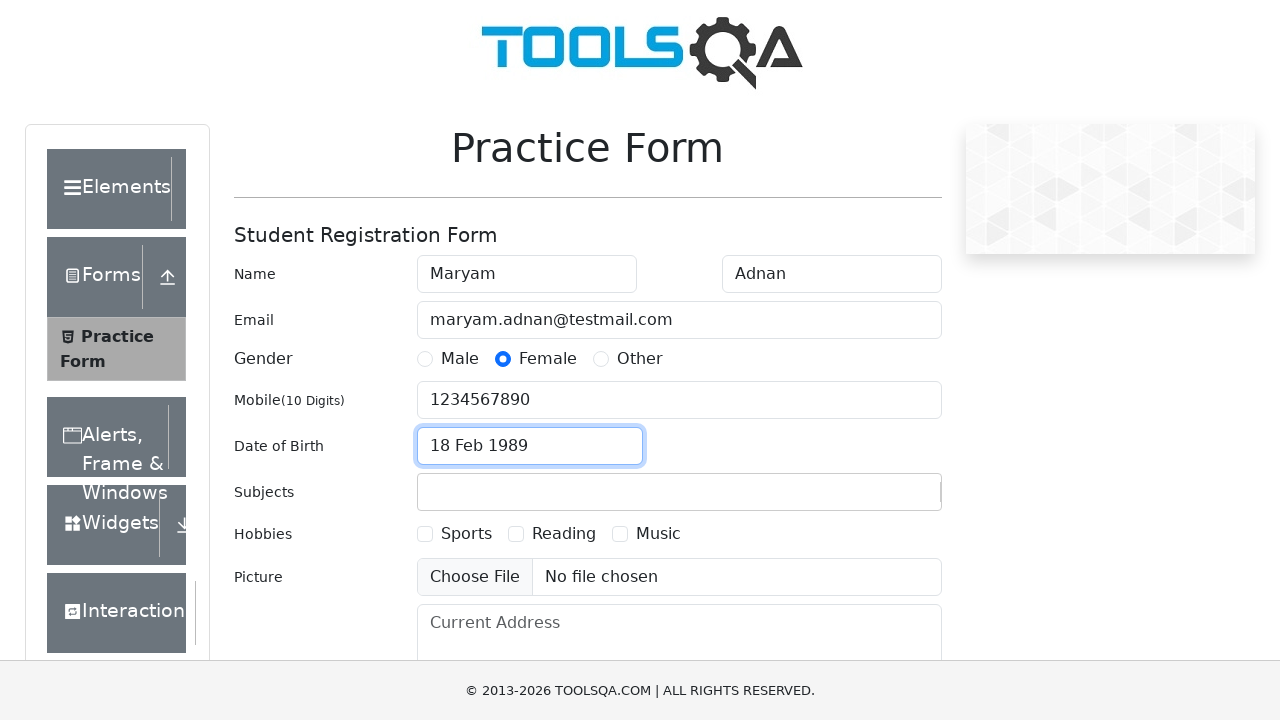

Filled subjects input with 'Maths' on #subjectsInput
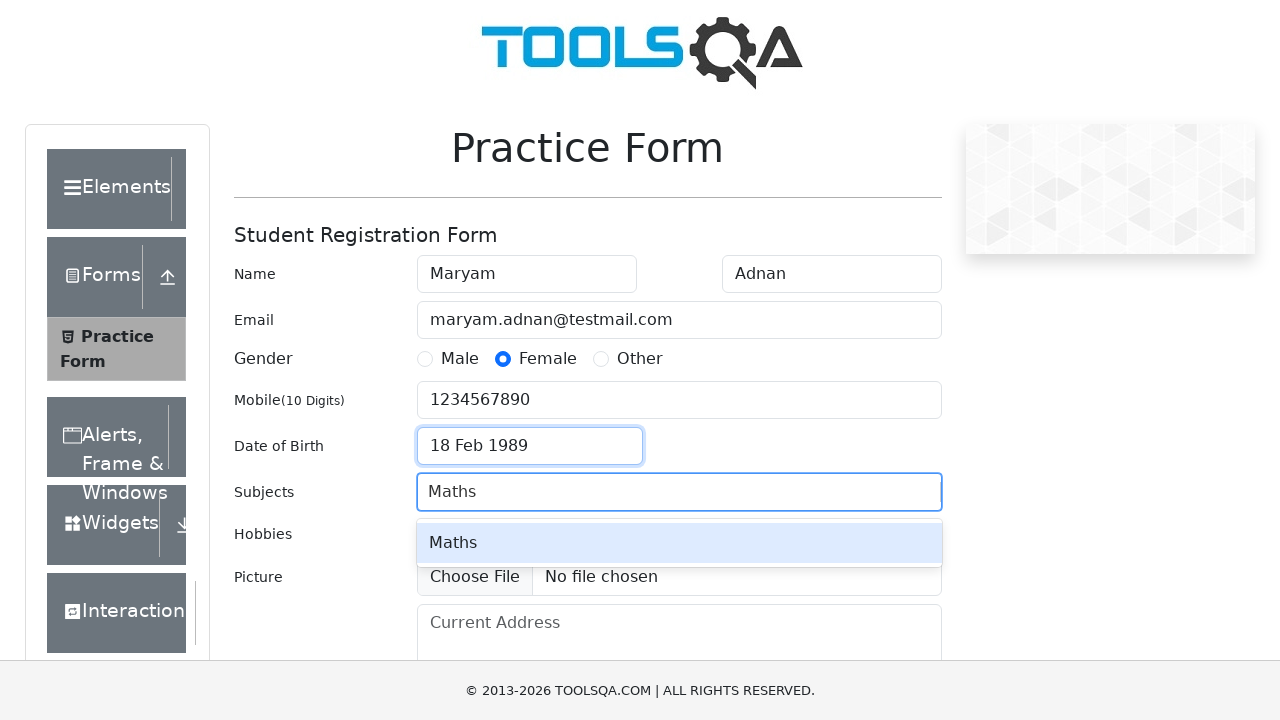

Pressed Enter to confirm 'Maths' subject selection on #subjectsInput
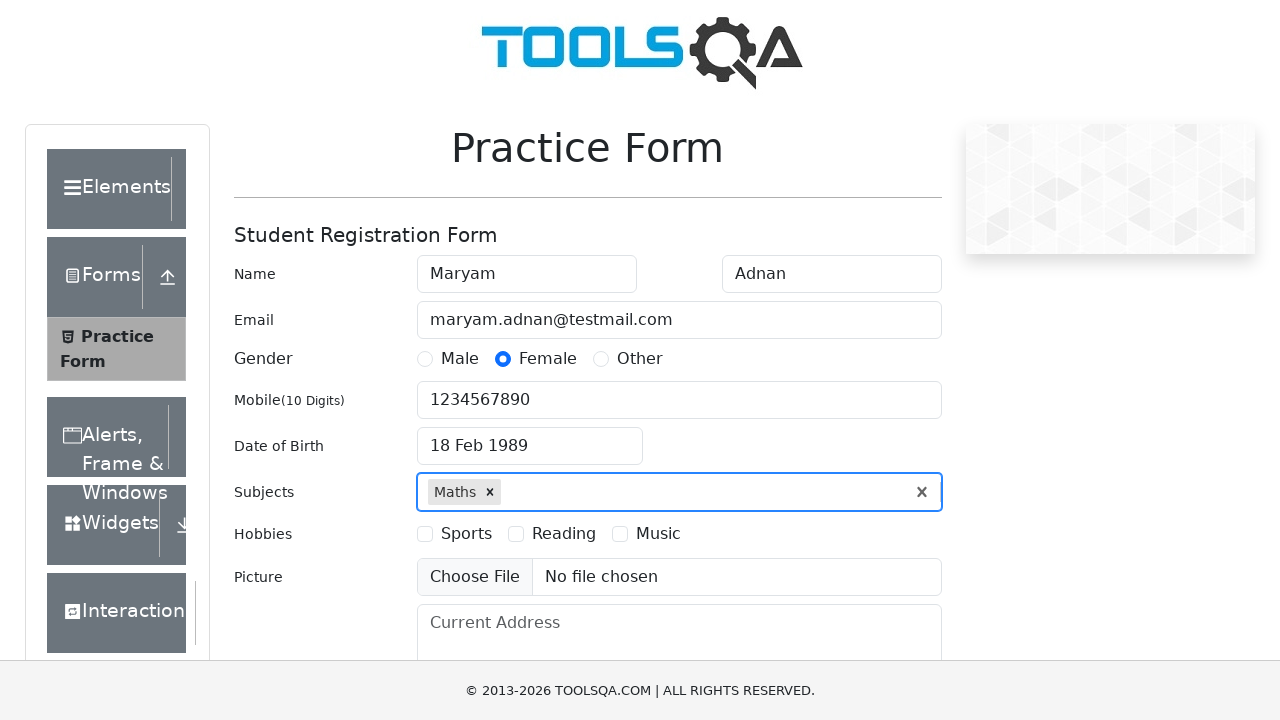

Filled subjects input with 'English' on #subjectsInput
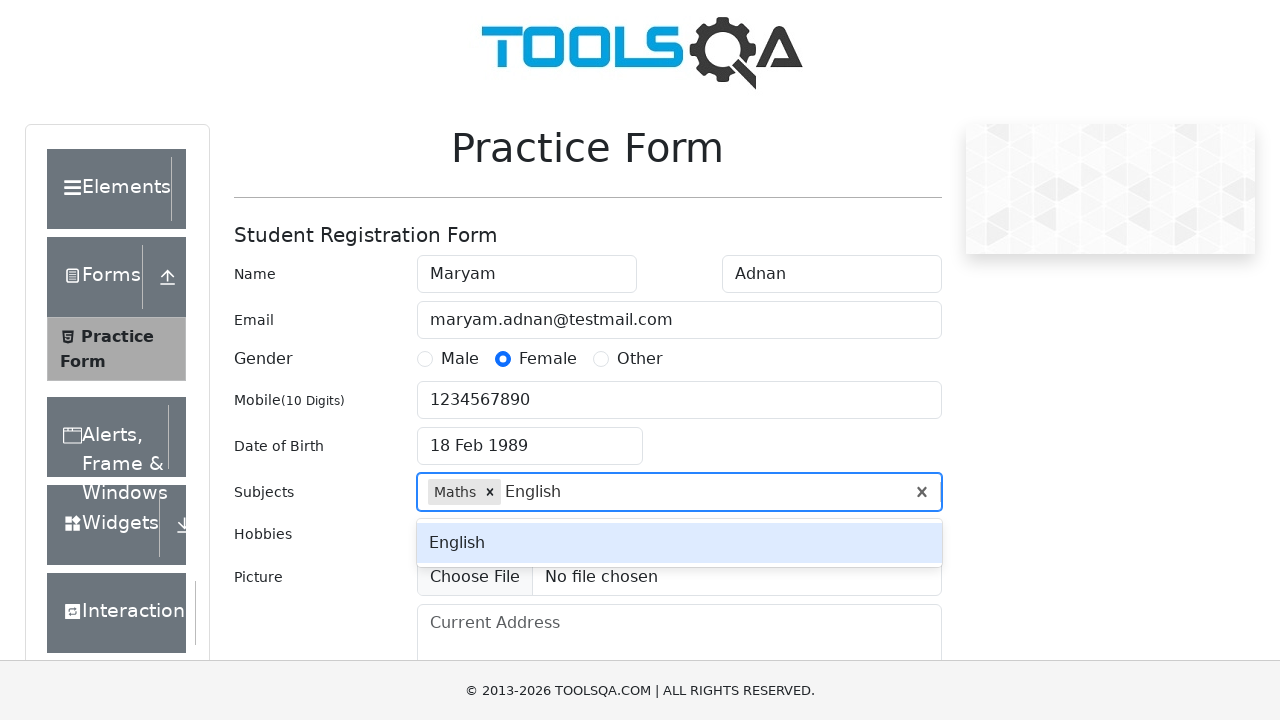

Pressed Enter to confirm 'English' subject selection on #subjectsInput
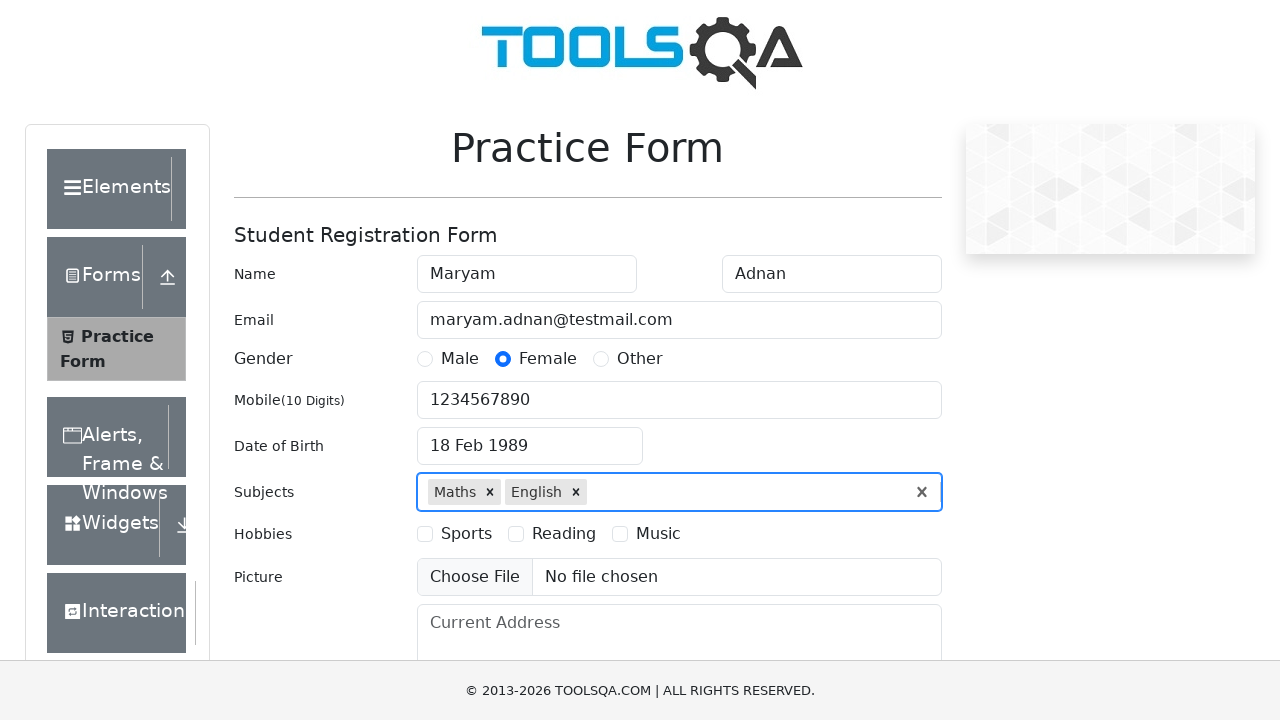

Filled subjects input with 'History' on #subjectsInput
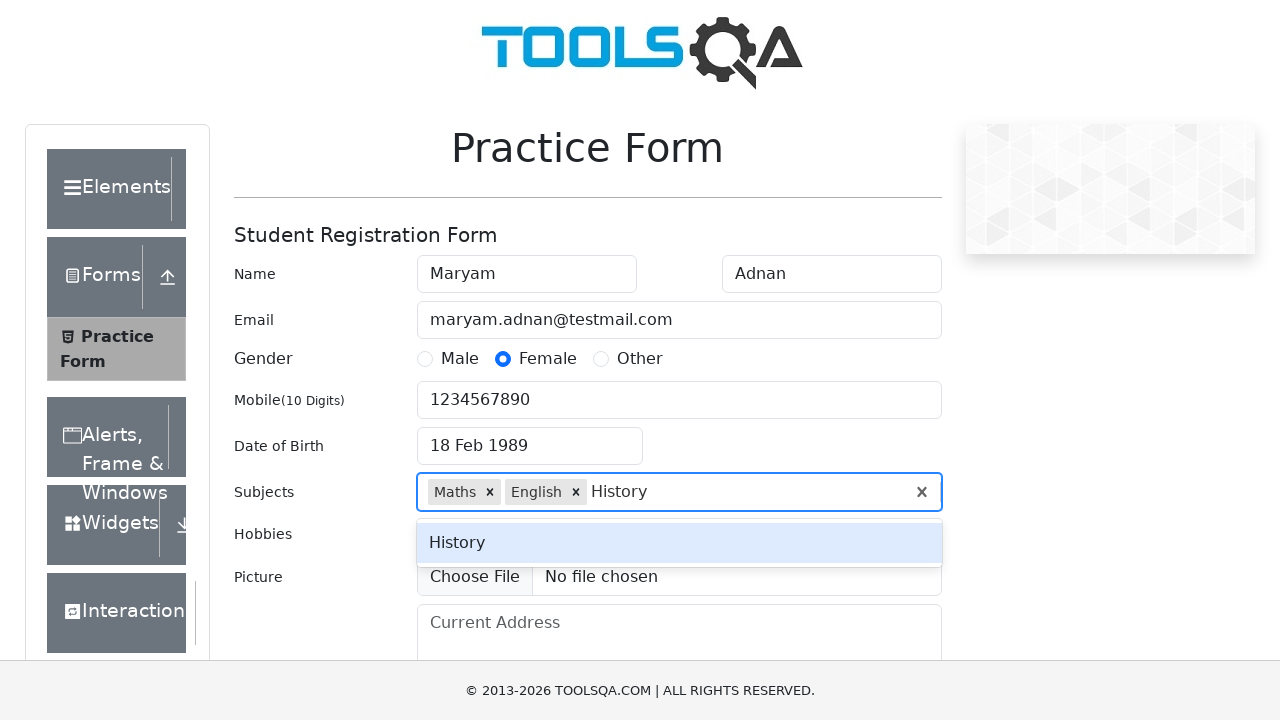

Pressed Enter to confirm 'History' subject selection on #subjectsInput
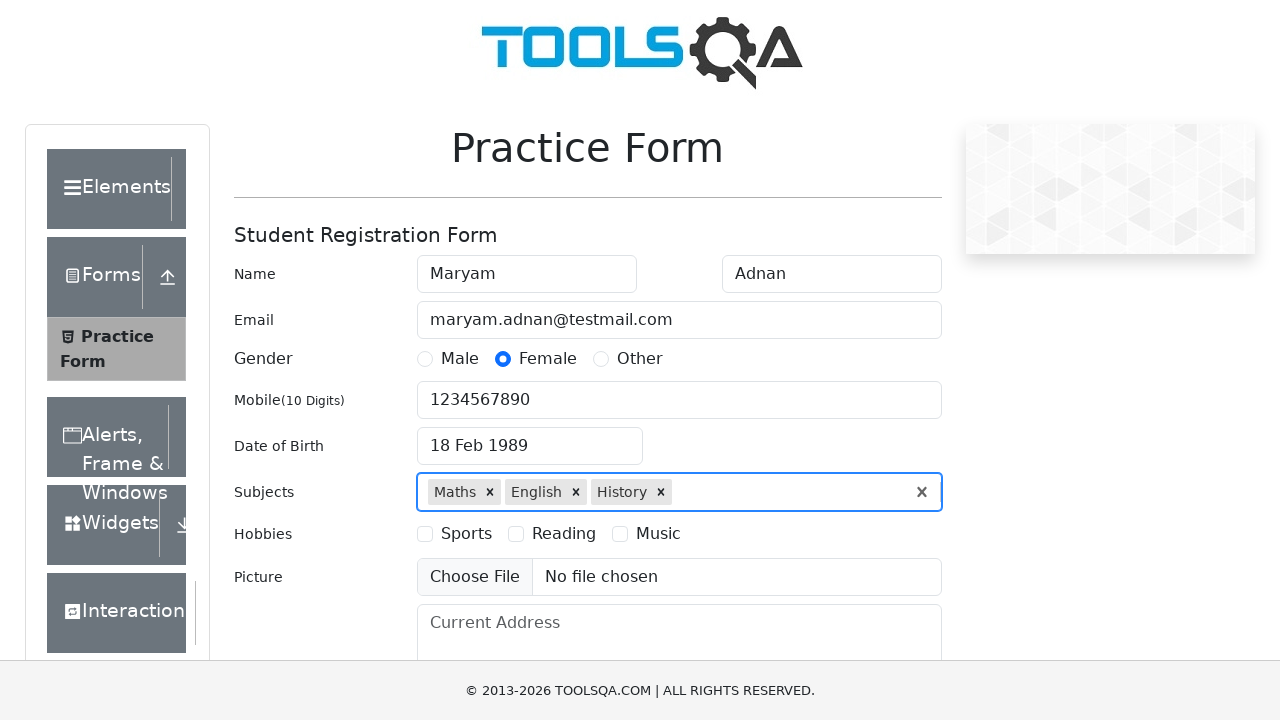

Selected hobby checkbox 2 at (564, 534) on label[for='hobbies-checkbox-2']
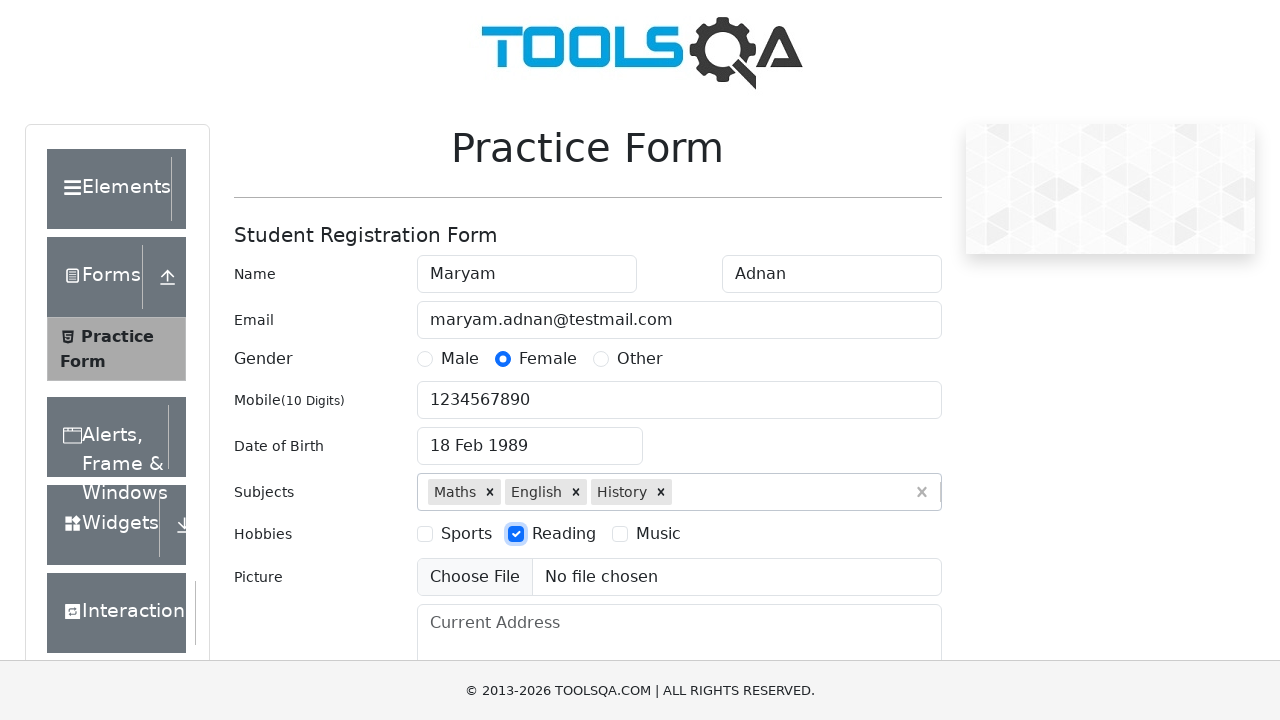

Selected hobby checkbox 1 at (466, 534) on label[for='hobbies-checkbox-1']
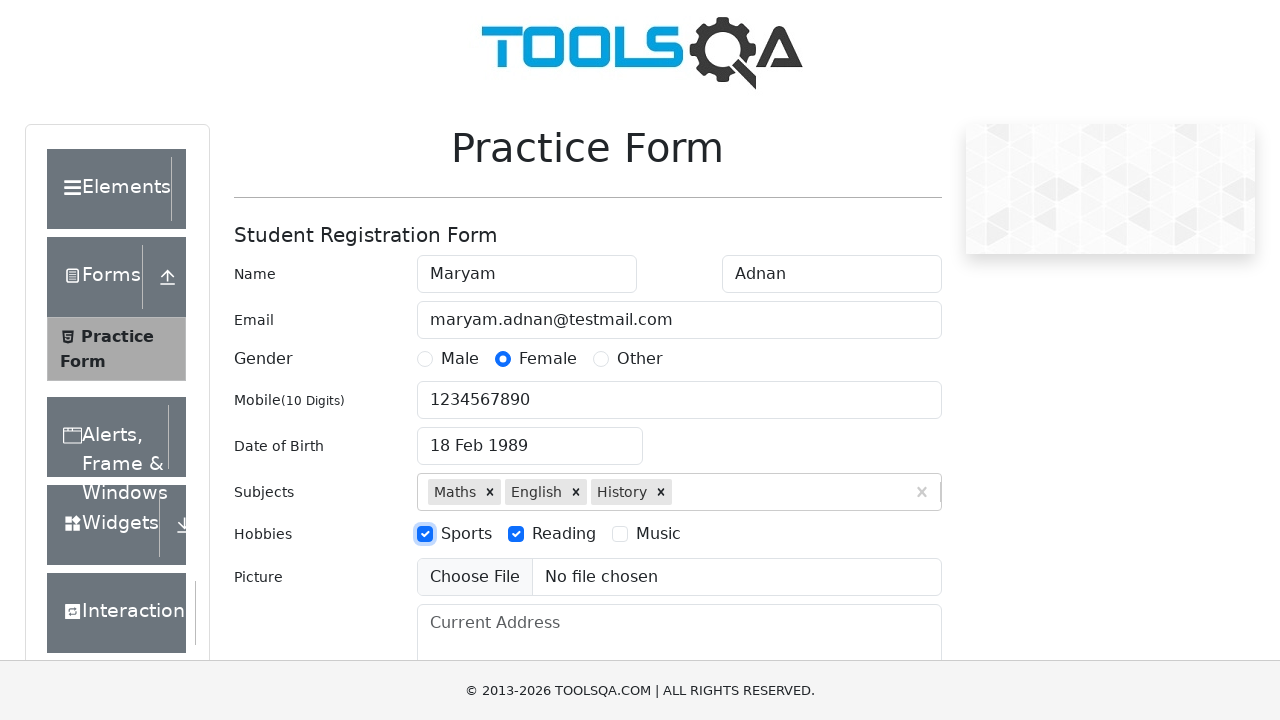

Filled address field with '48 MAPLETON ROAD B90 4WE' on #currentAddress
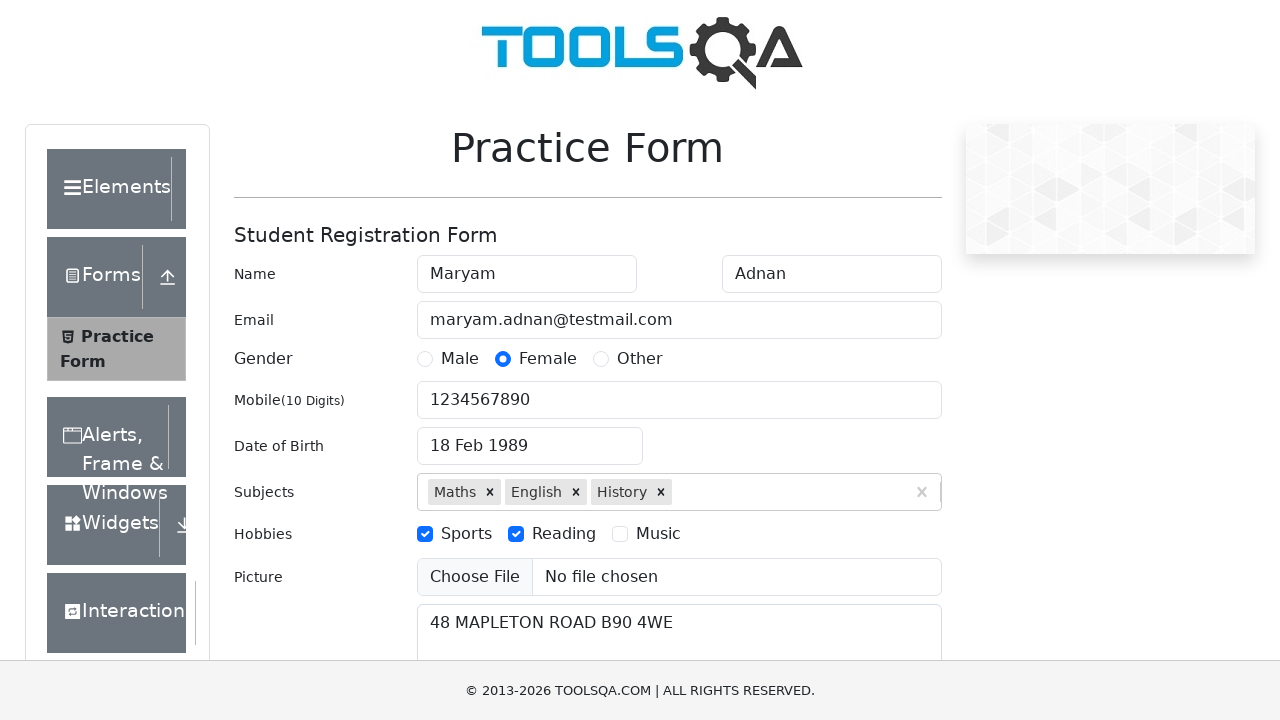

Scrolled to bottom of the page
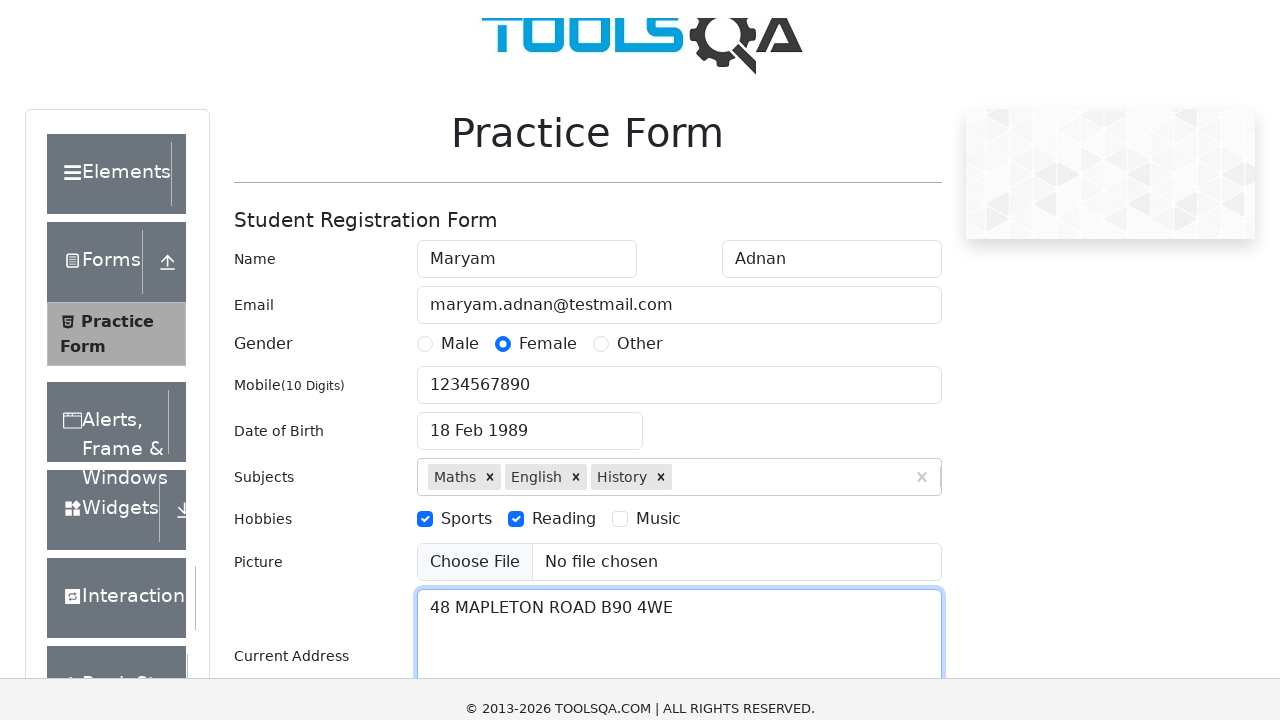

Clicked submit button to submit the form at (885, 499) on #submit
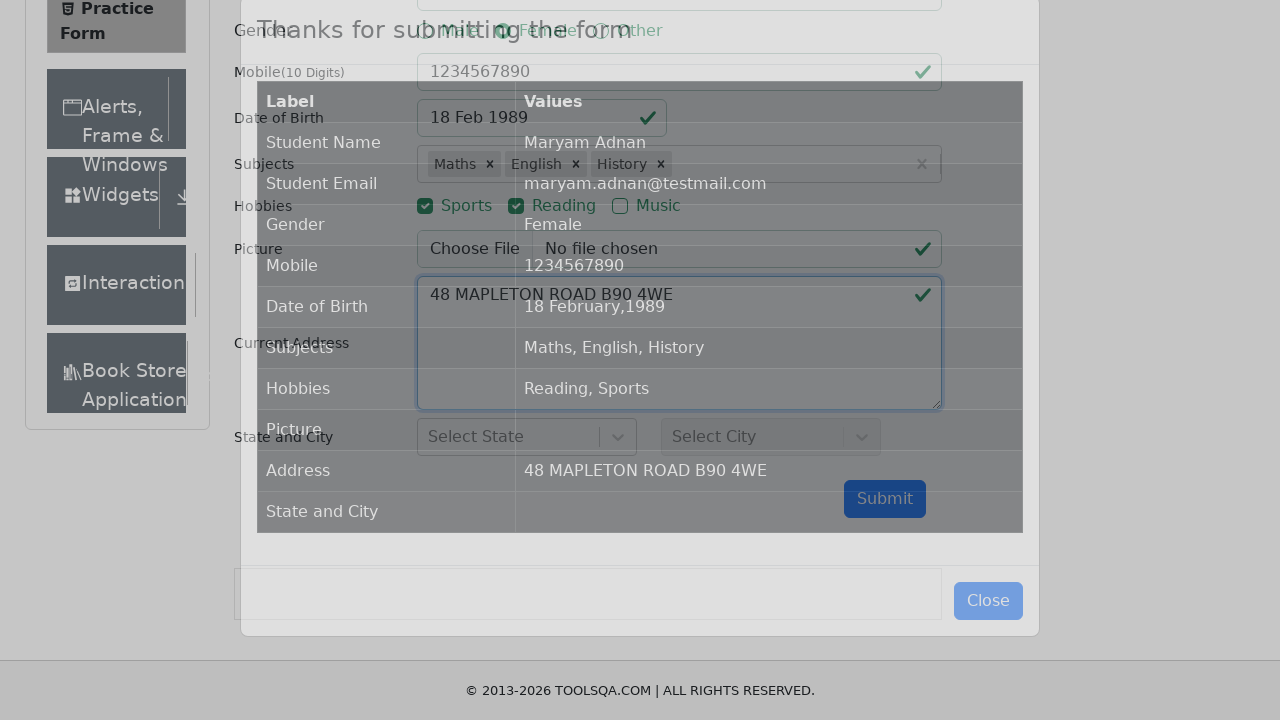

Verified submission modal appeared
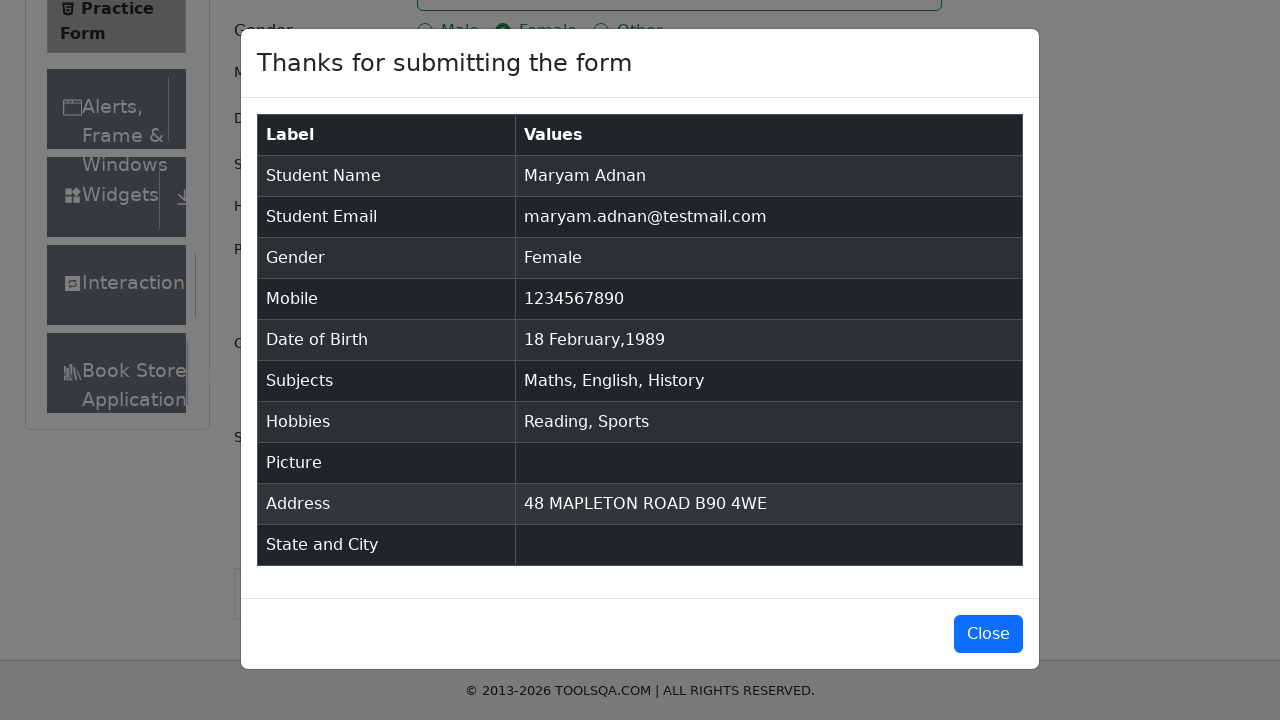

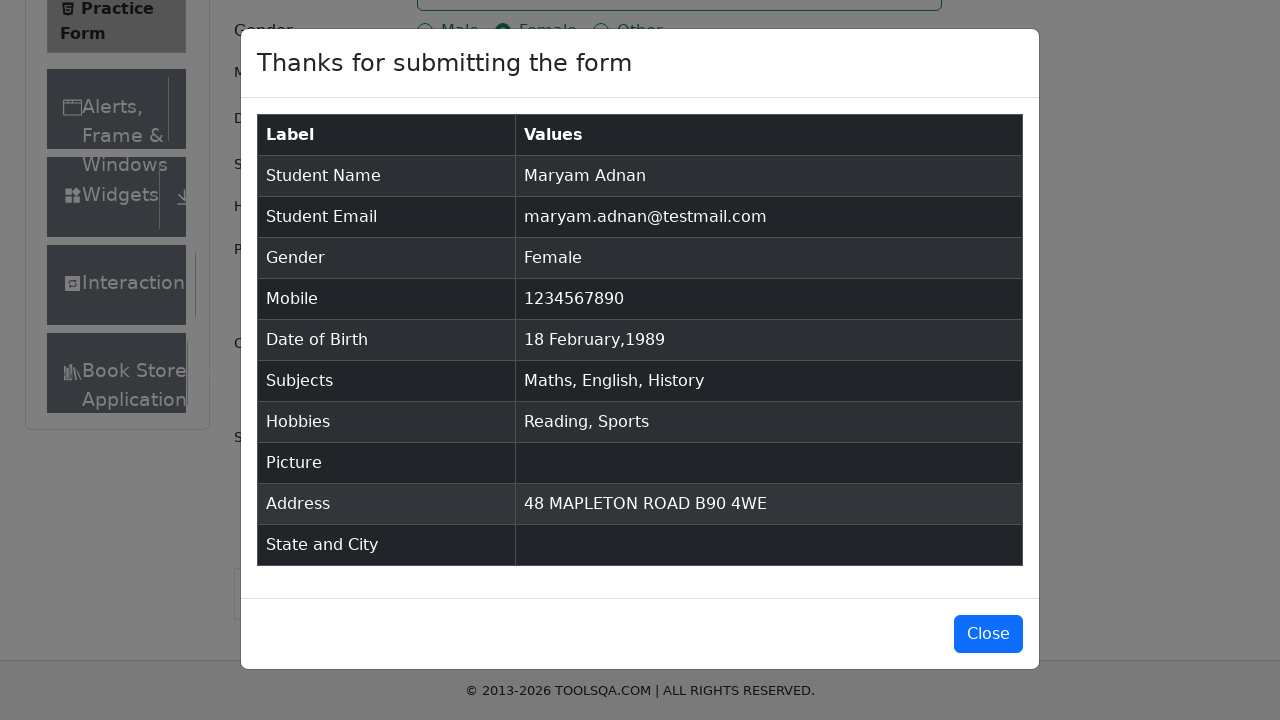